Tests the Hendrix University staff directory by clicking the search button to load all staff, then clicking on a staff member to view their profile details, and returning to the directory listing.

Starting URL: https://hendrix.edu/Directory/

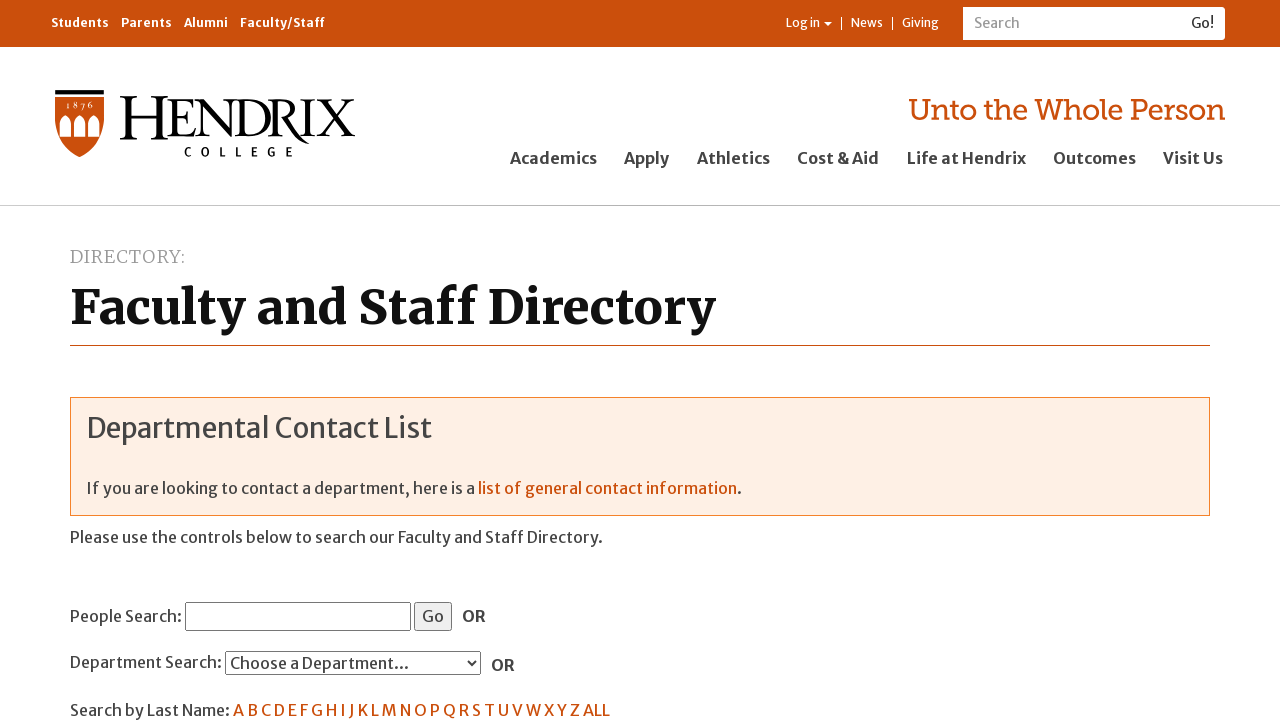

Search button became visible
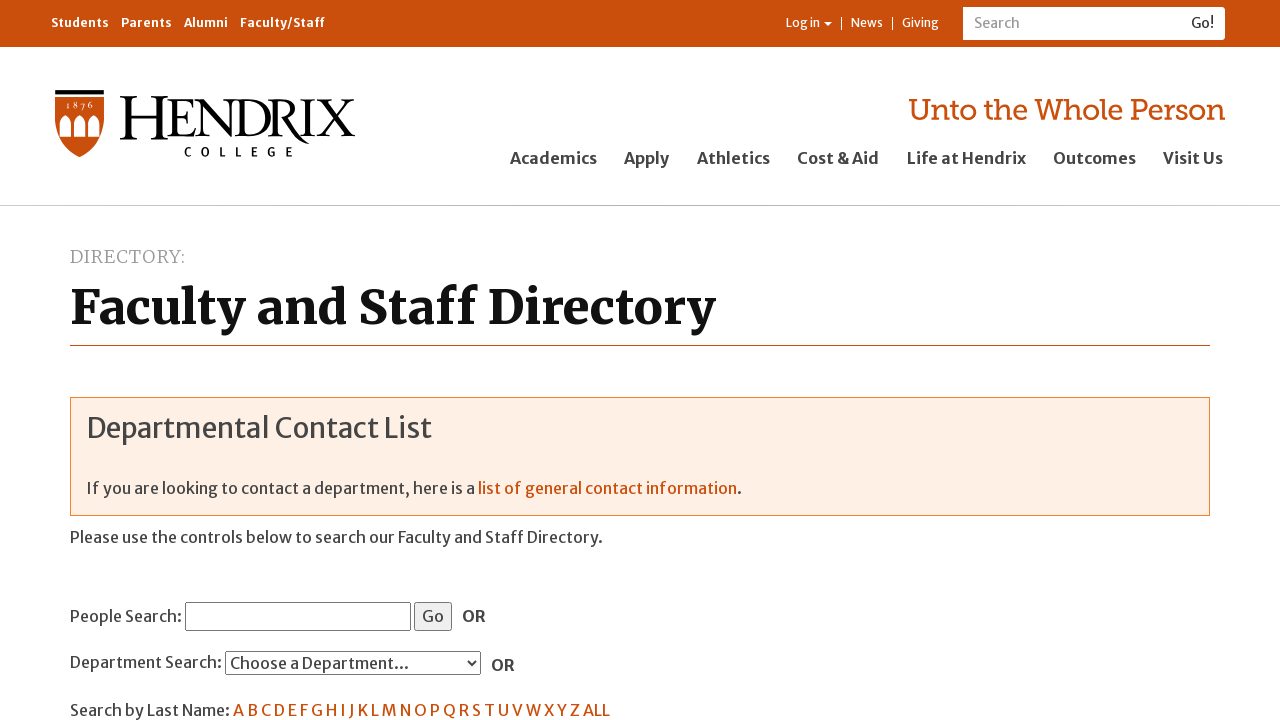

Clicked search button to load all staff at (433, 616) on #ctl00_ctl00_BodyContent_MiddleMainContentPlaceHolder_EmployeeDirectorySearcher1
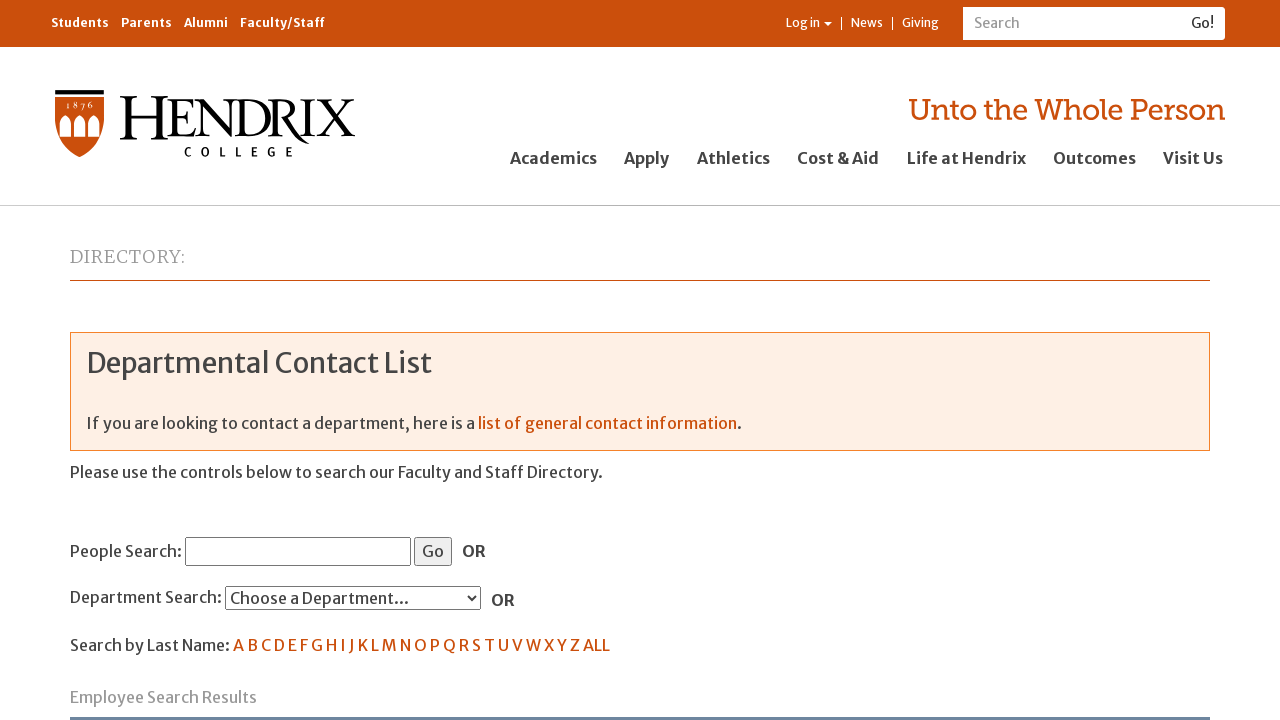

Staff directory results table loaded
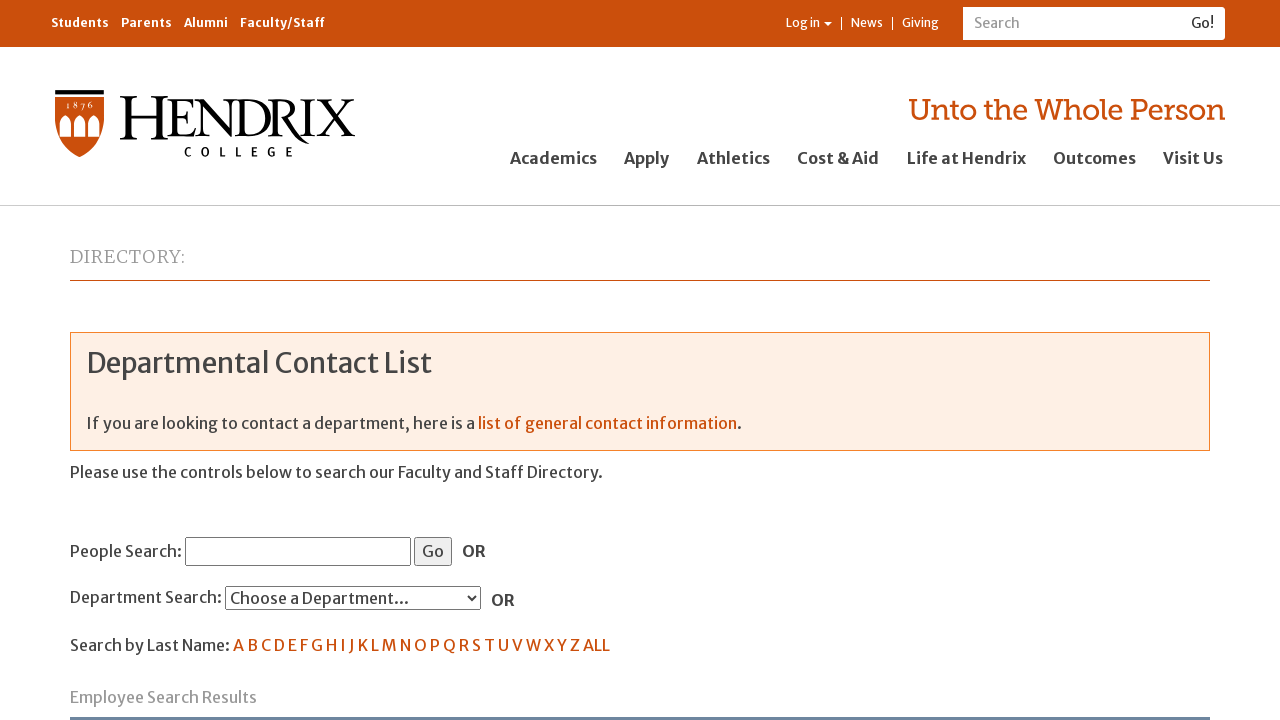

First staff member link became visible
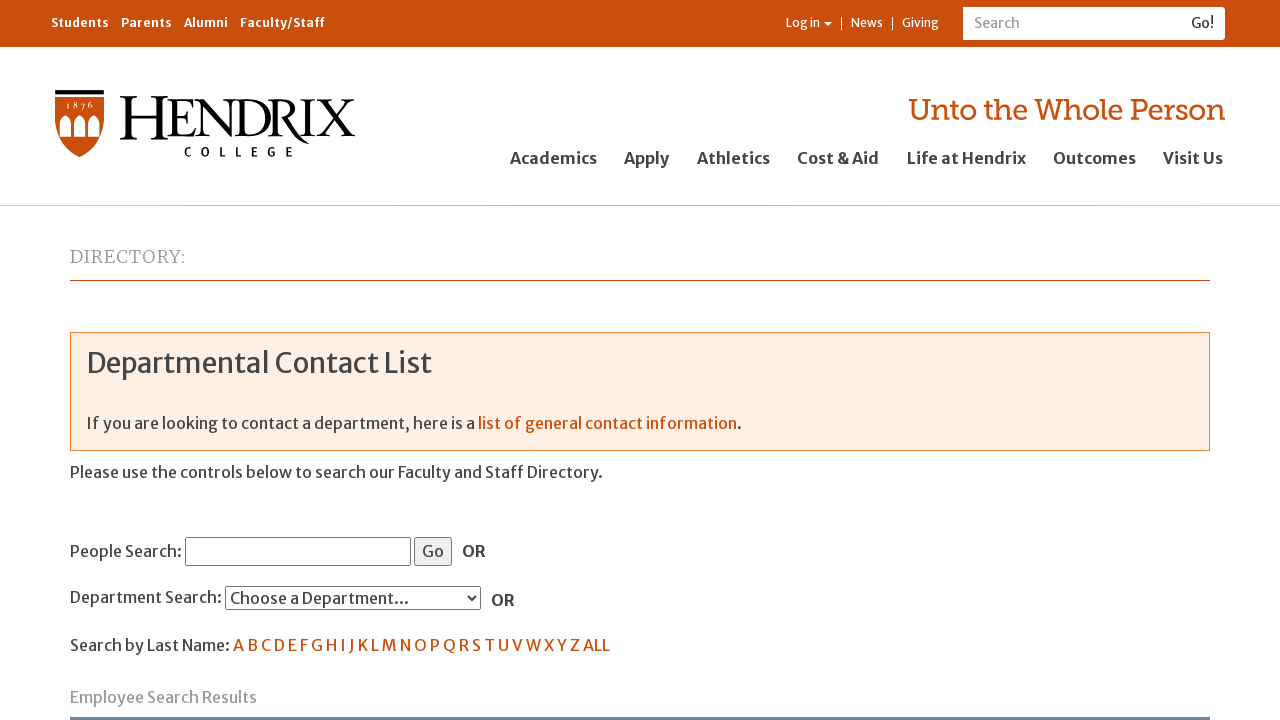

Clicked on first staff member to view profile at (118, 360) on table td a[href*='EmployeeViewerResultsGrid$ctl02']
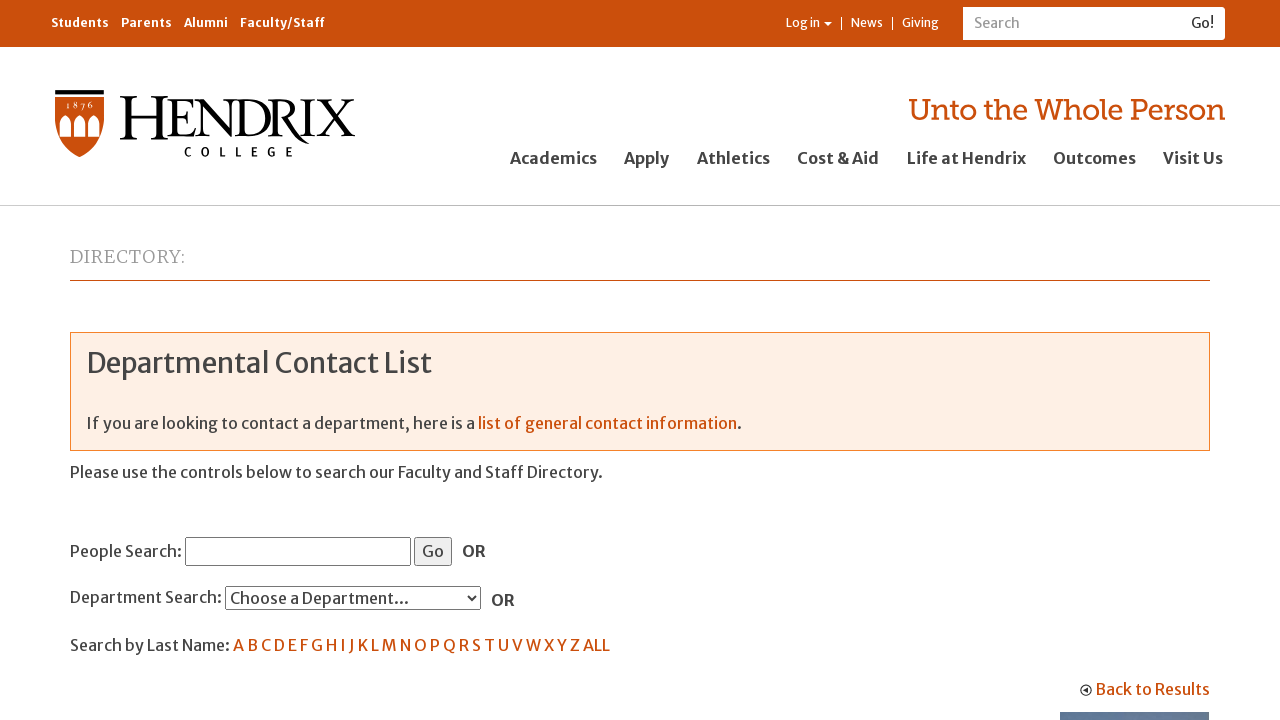

Staff member profile page loaded
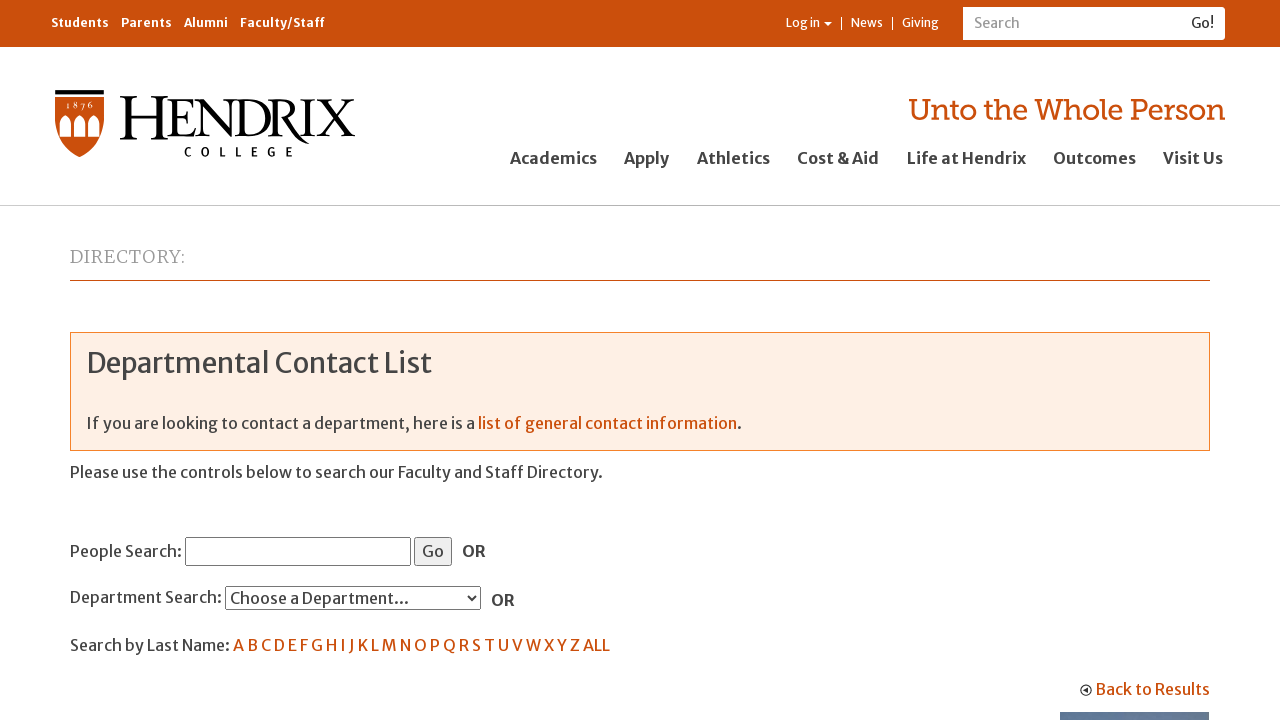

Staff member display name element is present
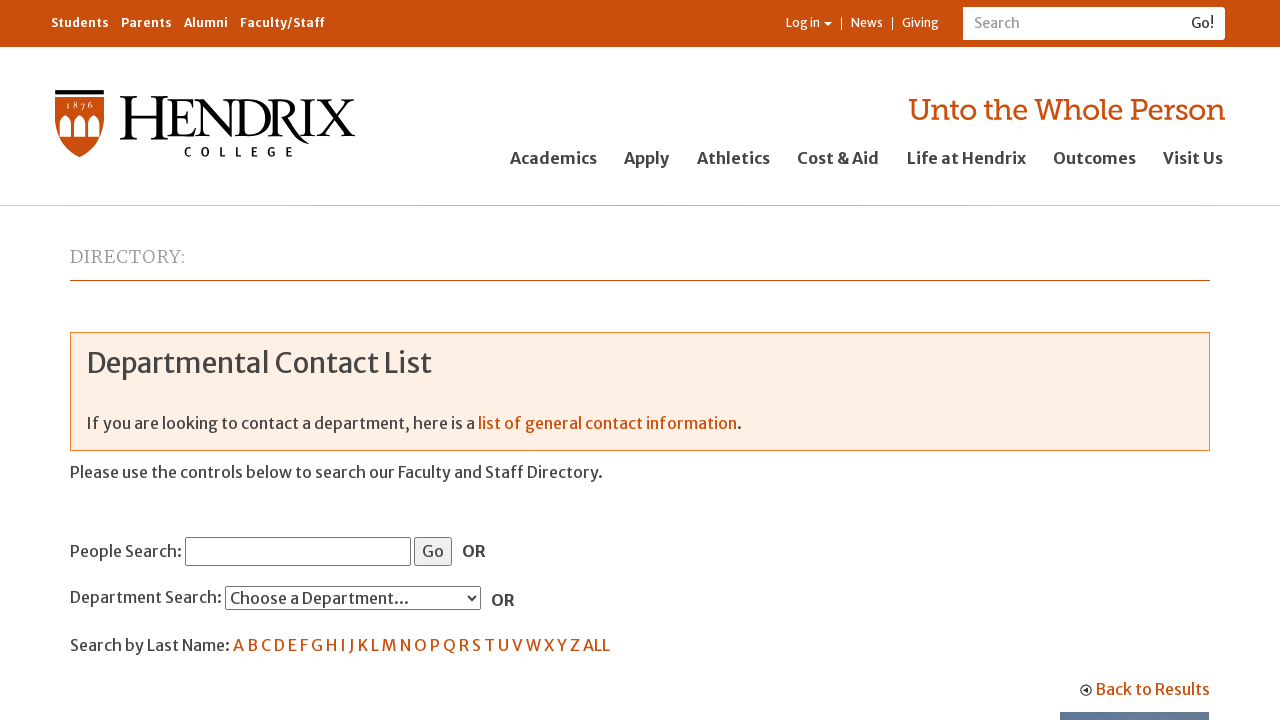

Staff member title element is present
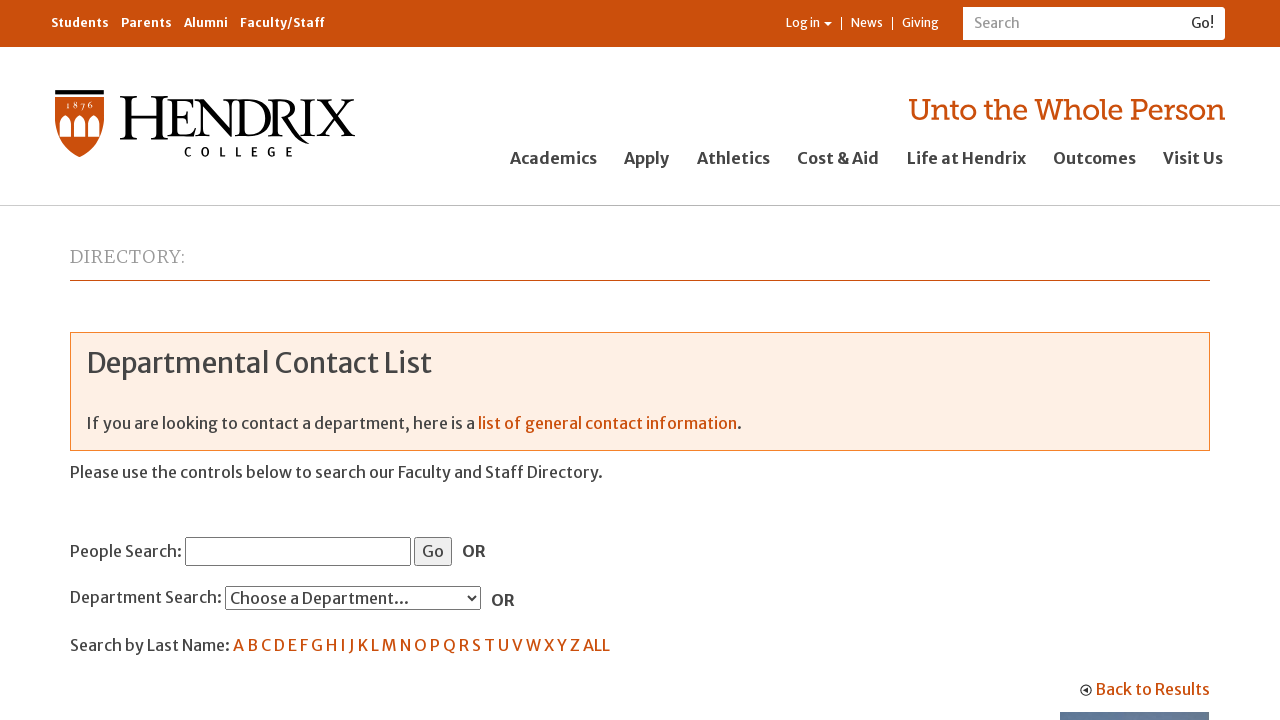

Staff member email element is present
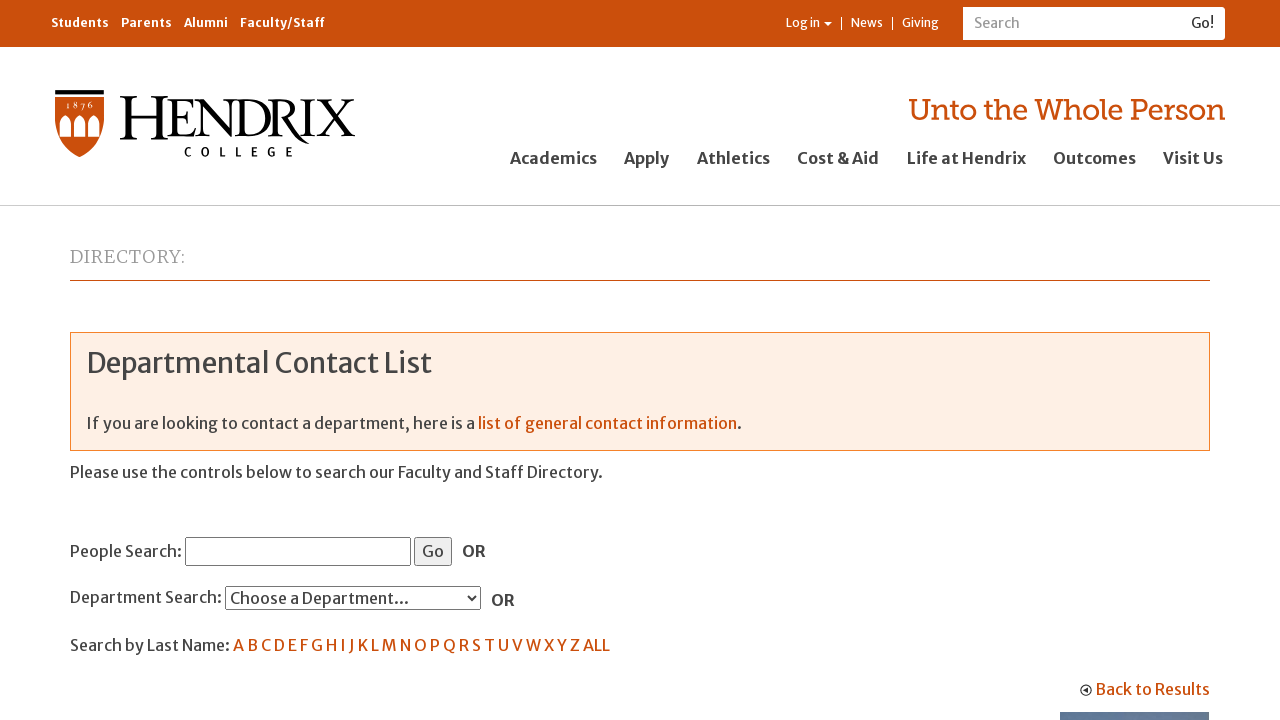

Search button is visible again
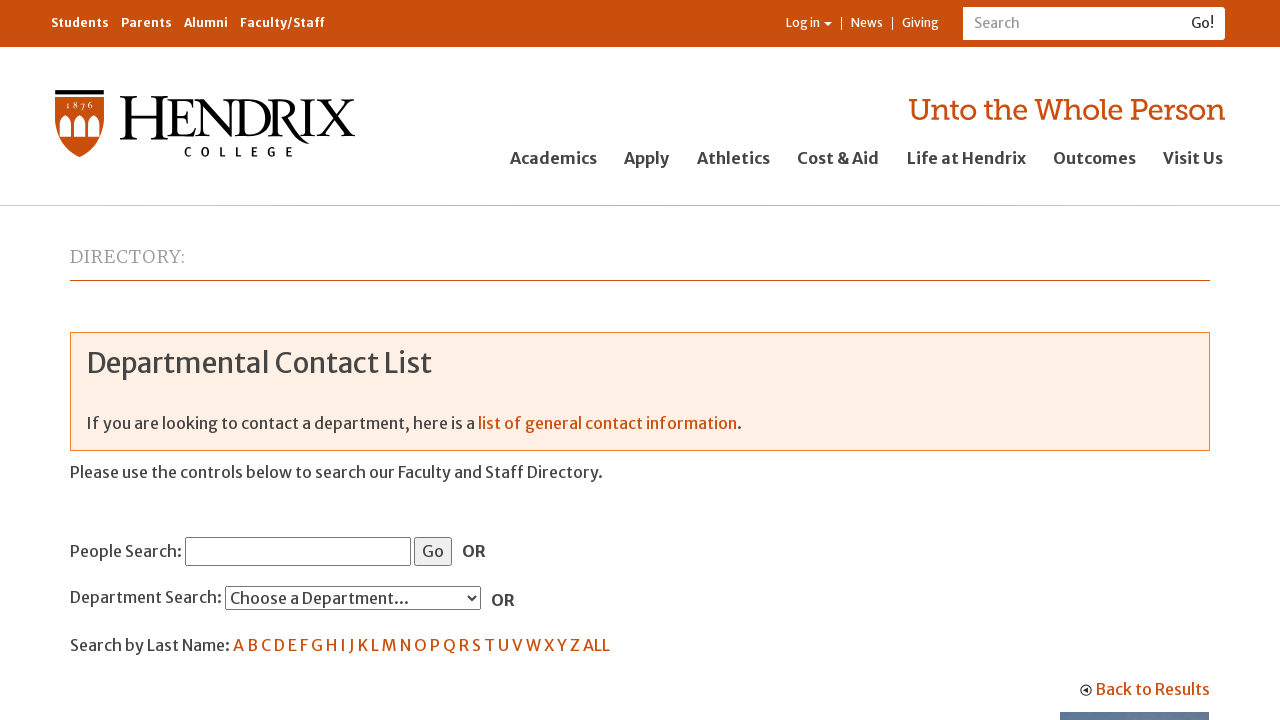

Clicked search button to return to directory listing at (433, 551) on #ctl00_ctl00_BodyContent_MiddleMainContentPlaceHolder_EmployeeDirectorySearcher1
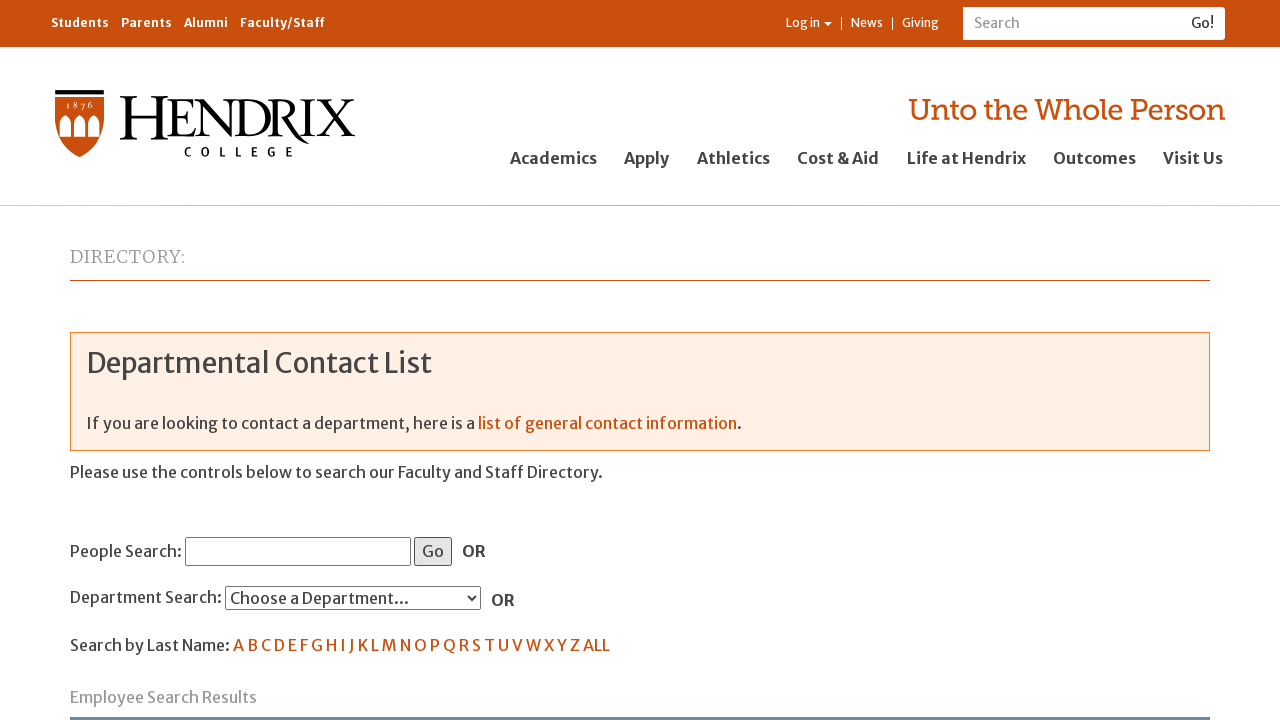

Returned to staff directory results table
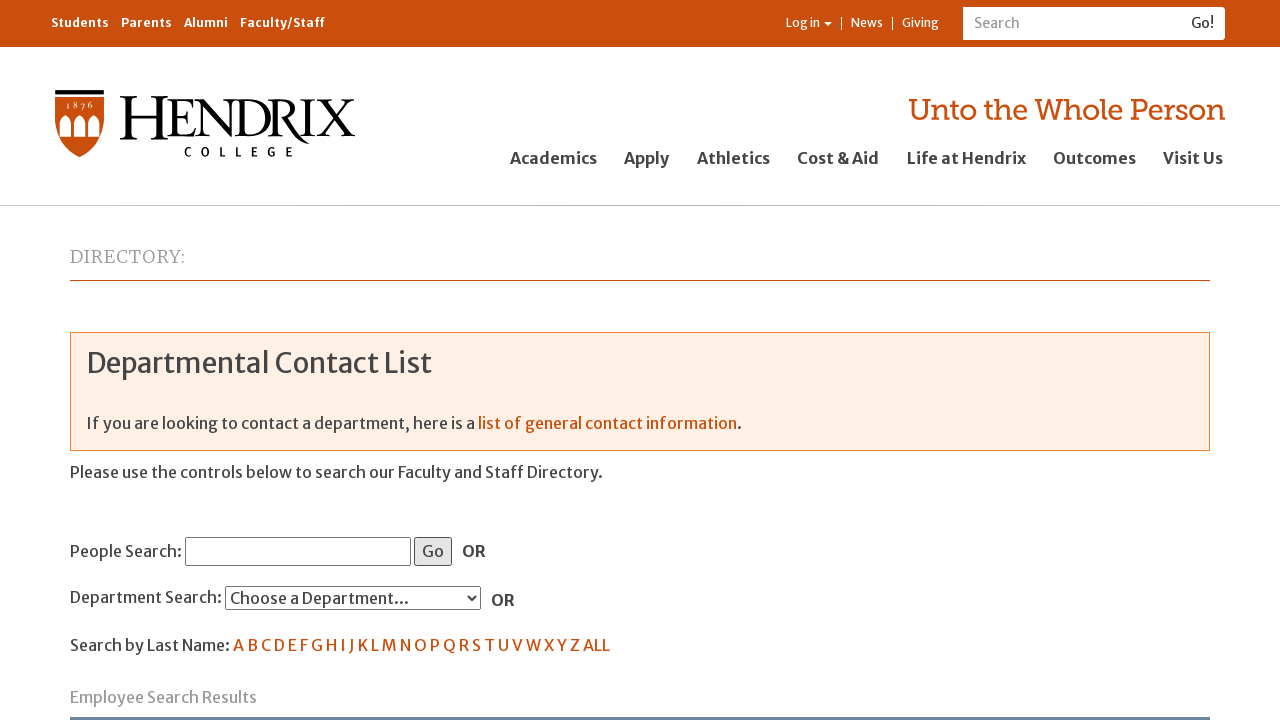

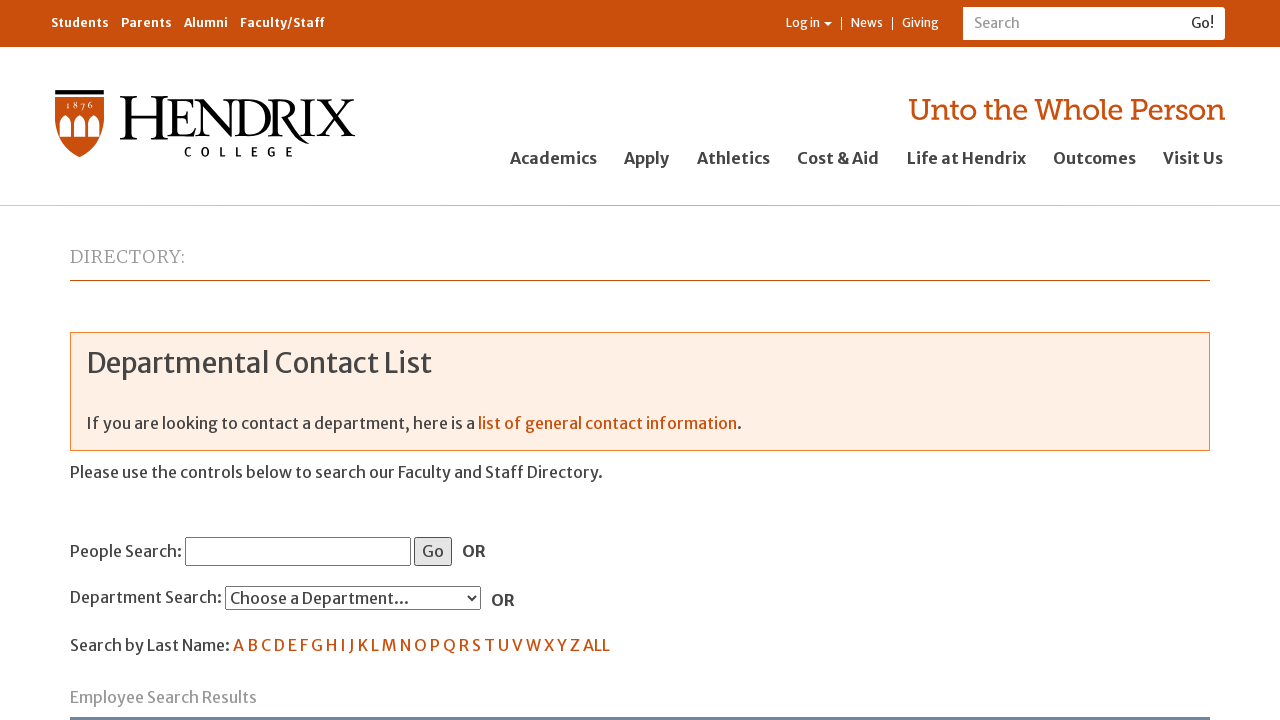